Tests the large modal dialog functionality by clicking to open it and then closing it

Starting URL: https://demoqa.com/modal-dialogs

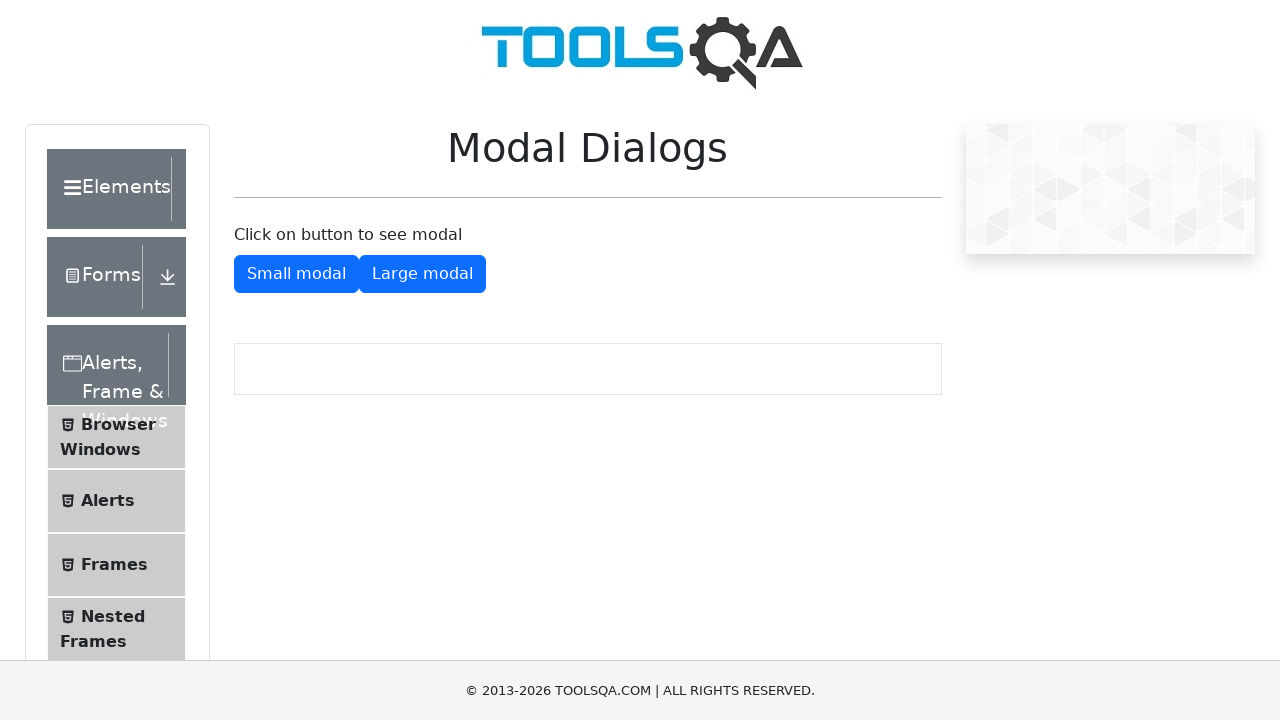

Clicked button to open large modal dialog at (422, 274) on #showLargeModal
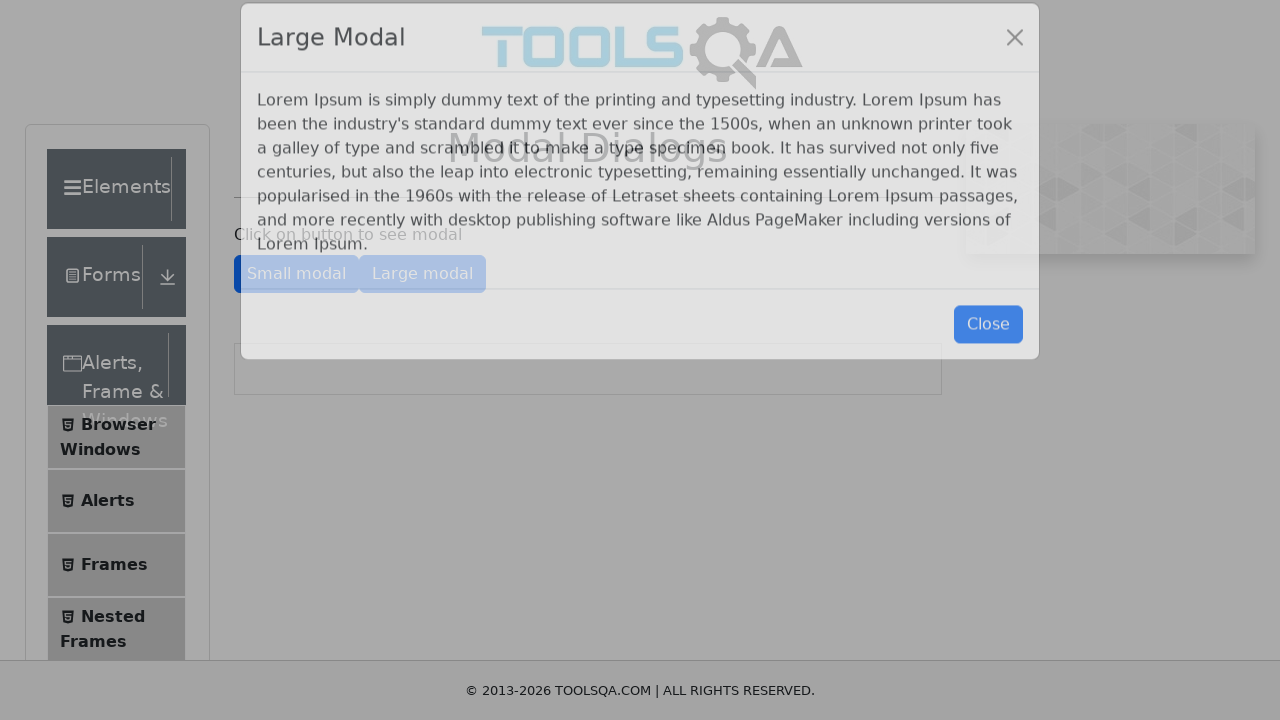

Large modal dialog appeared and close button is visible
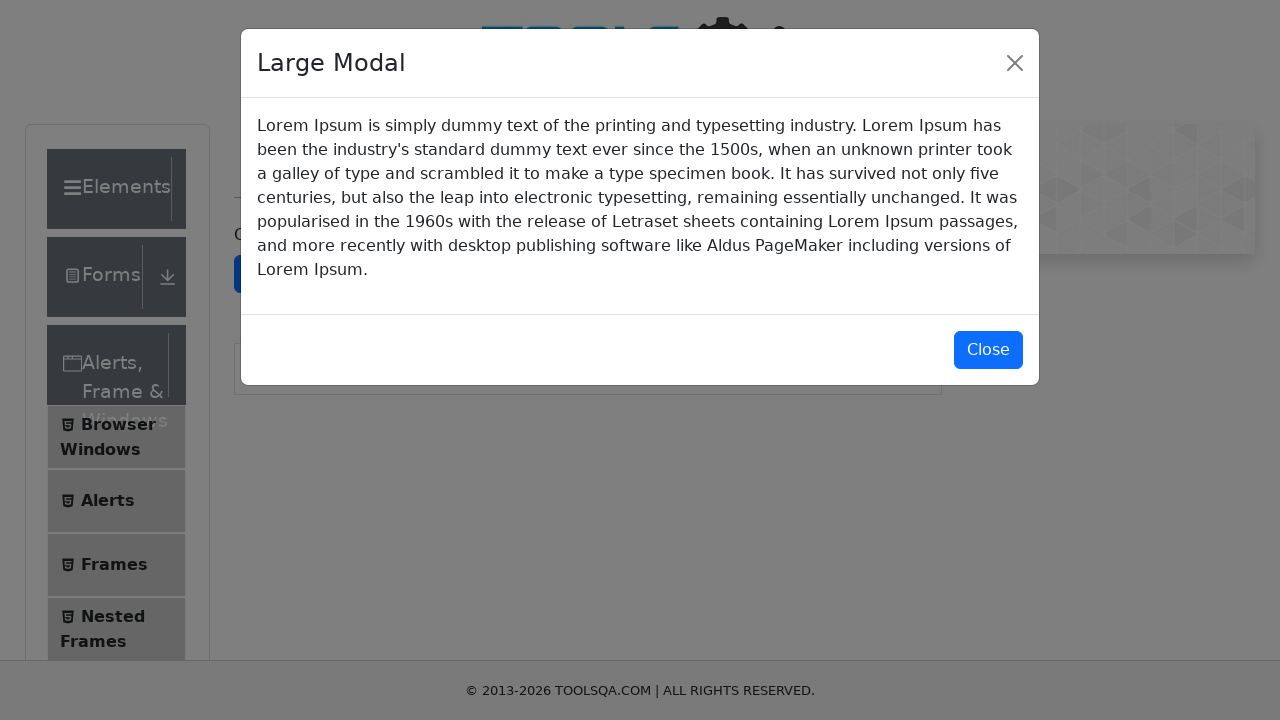

Clicked button to close large modal dialog at (988, 350) on #closeLargeModal
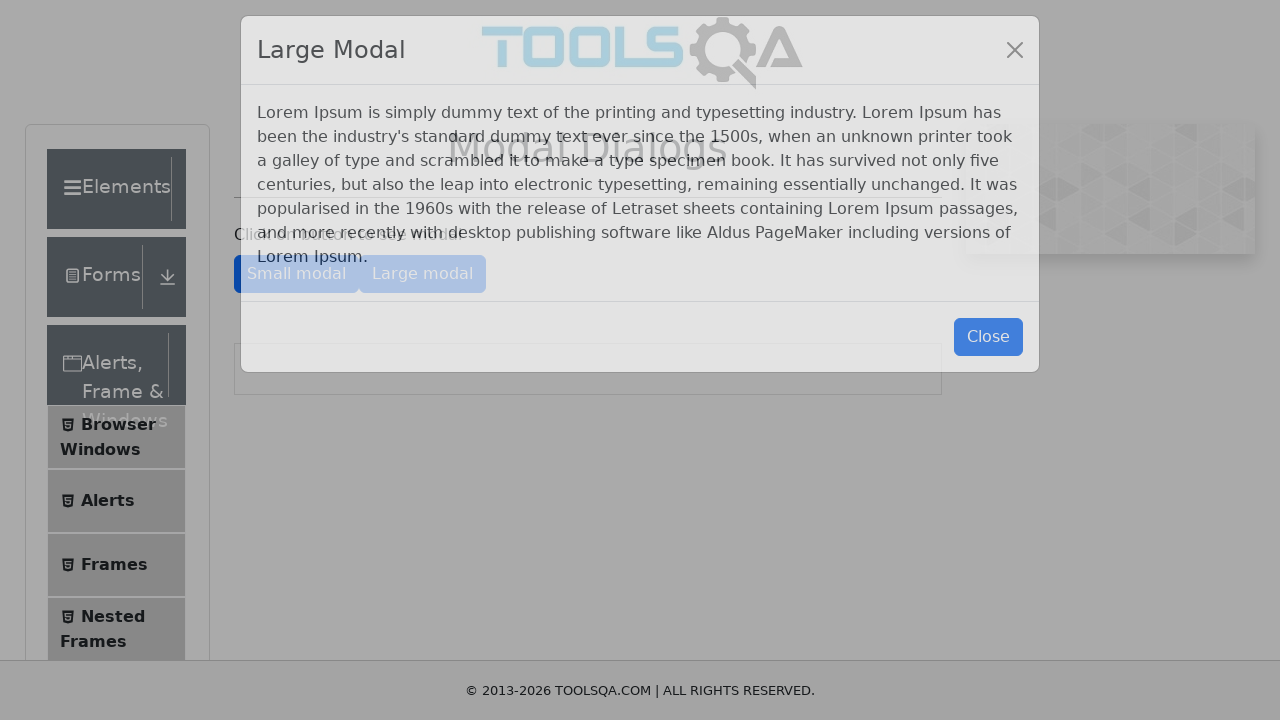

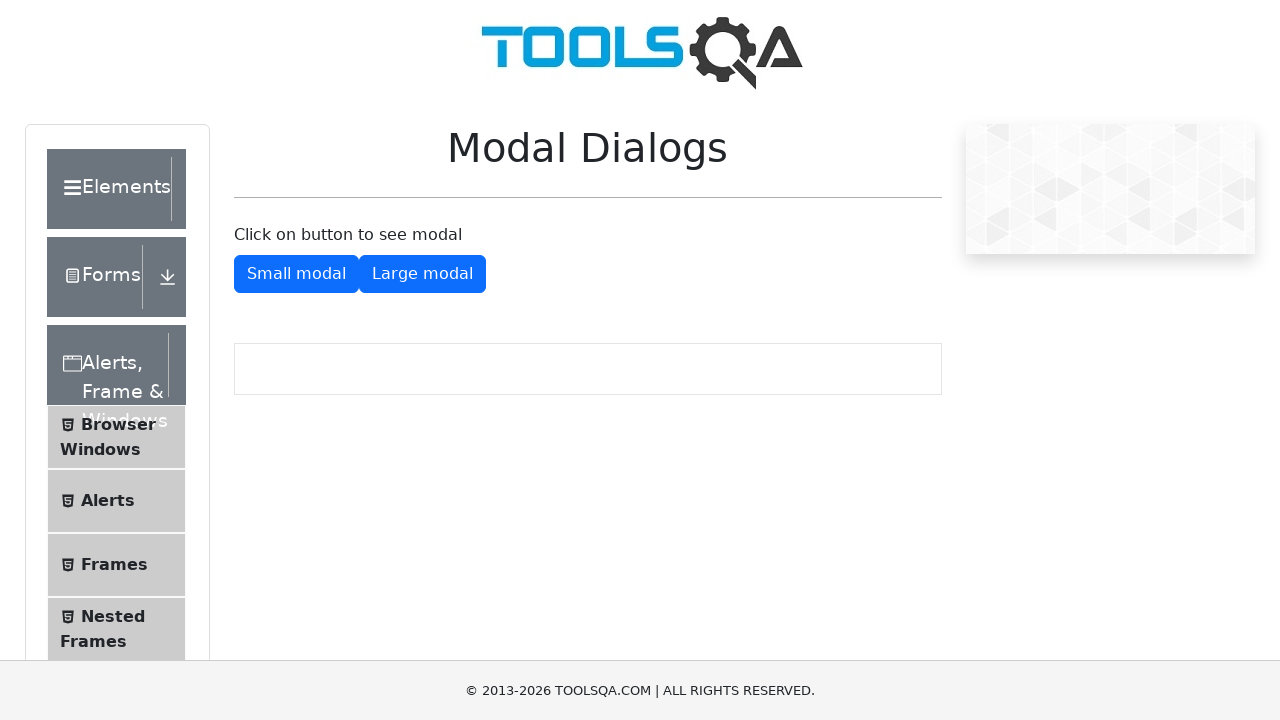